Tests dynamic loading page where element is rendered after loading bar, clicks start button and waits for finish text to appear

Starting URL: http://the-internet.herokuapp.com/dynamic_loading/2

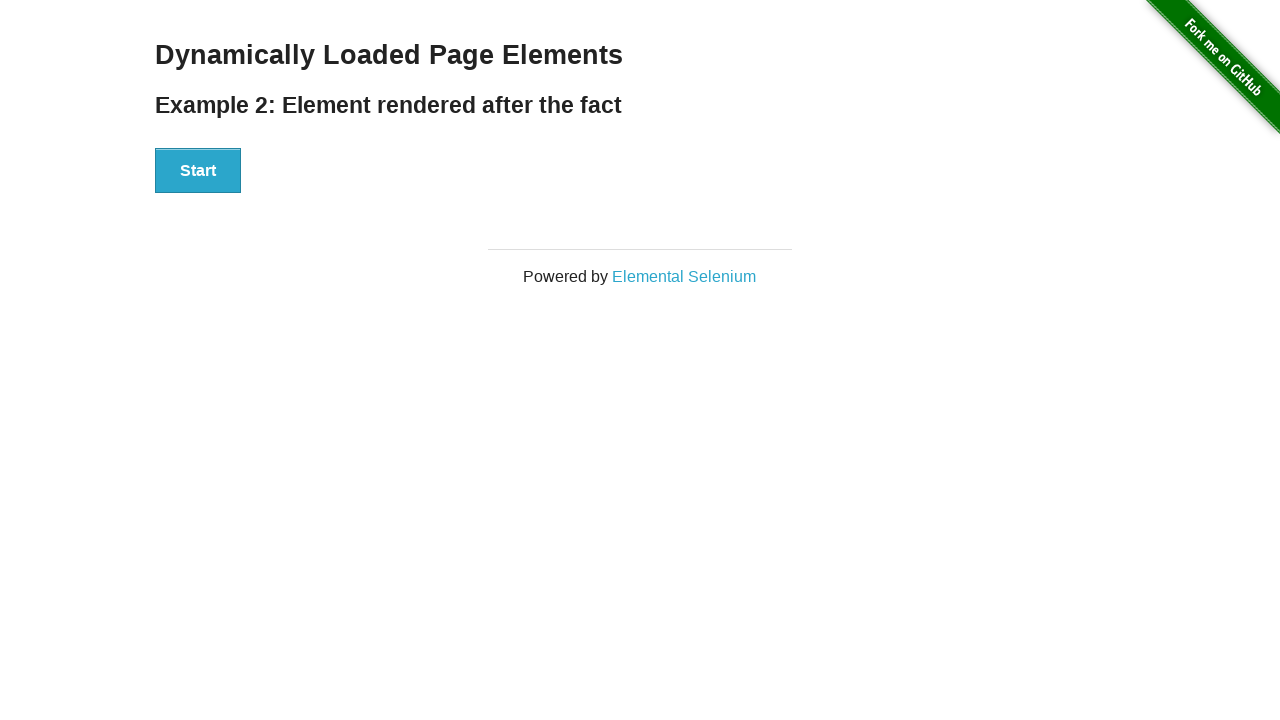

Clicked the Start button to initiate dynamic loading at (198, 171) on #start button
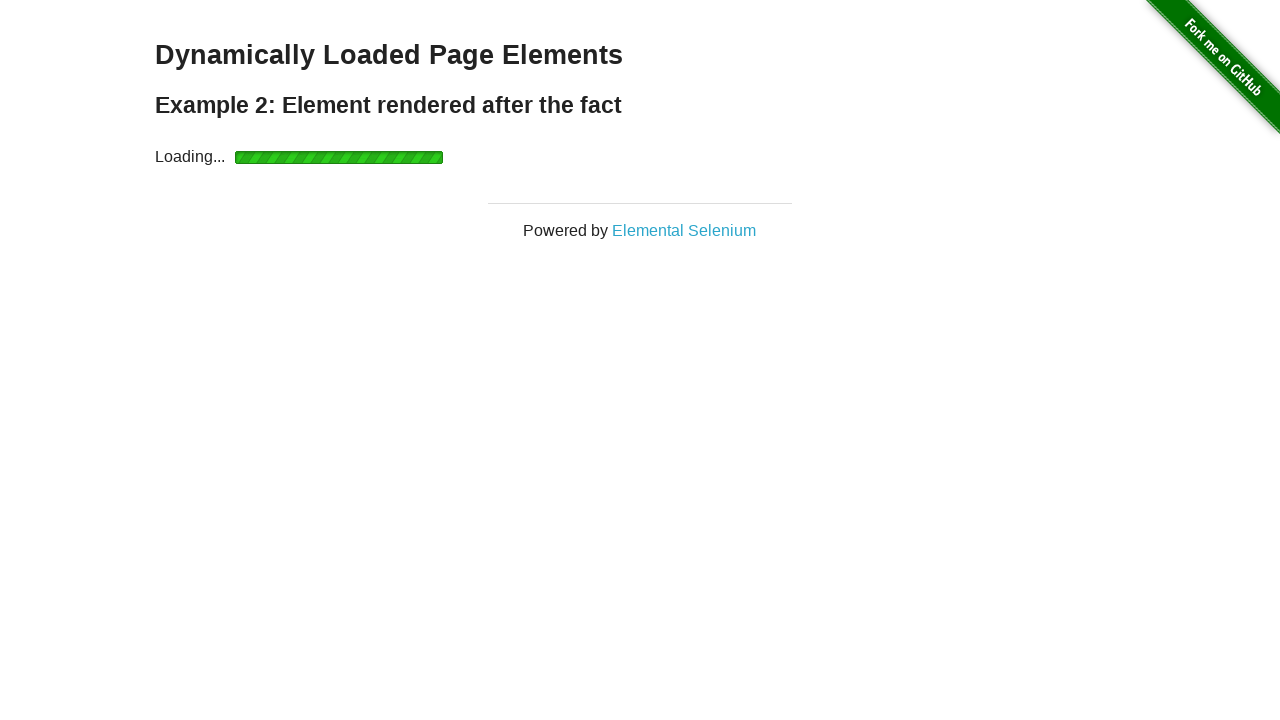

Waited for finish element to appear after loading bar completed
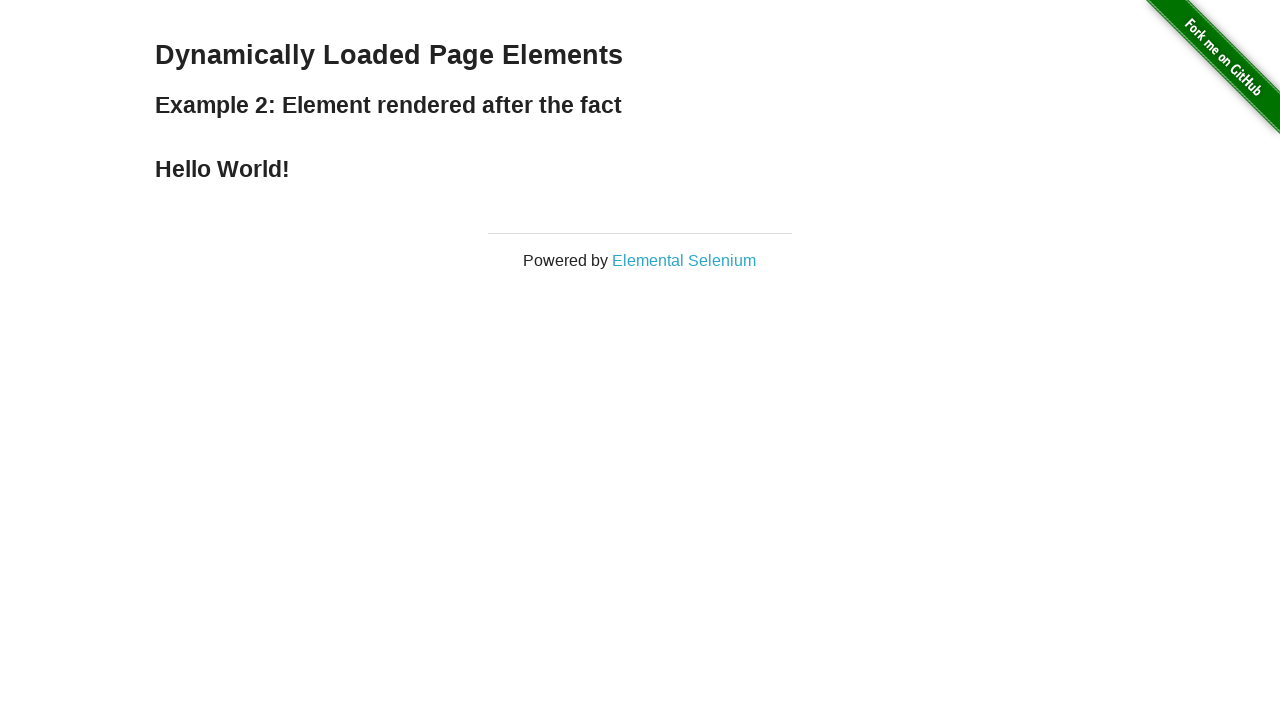

Verified that finish element contains 'Hello World!' text
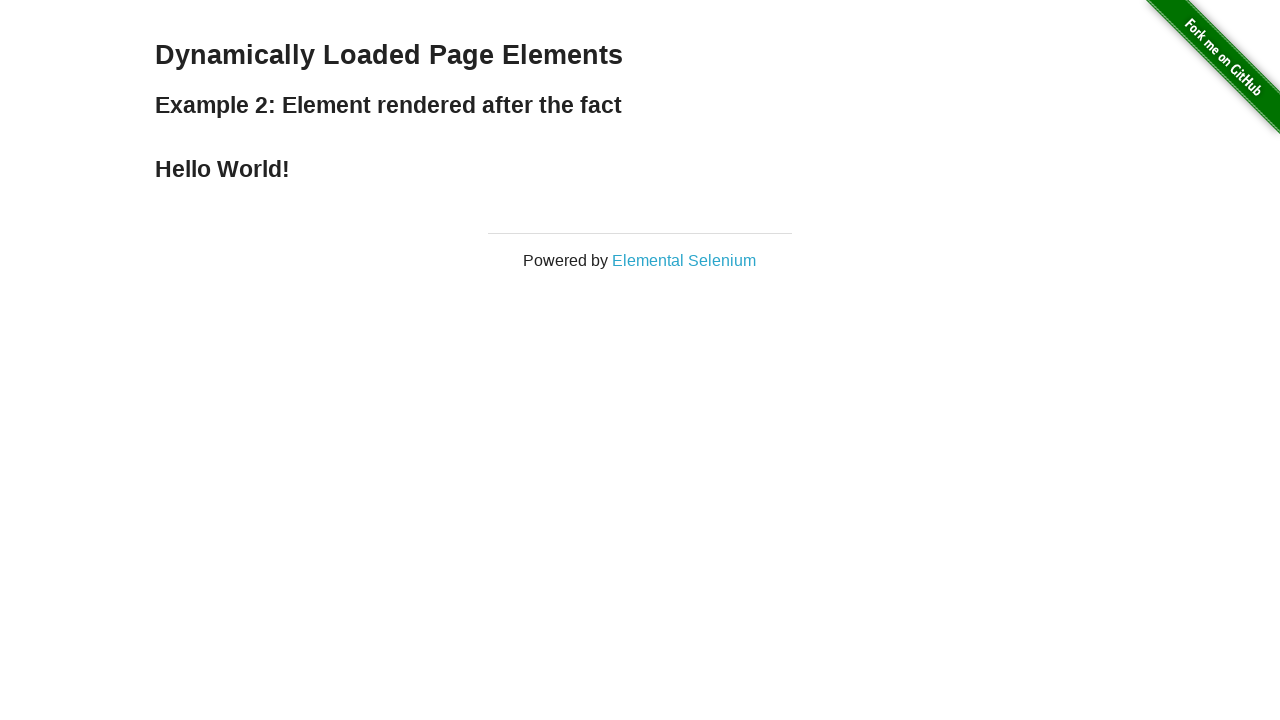

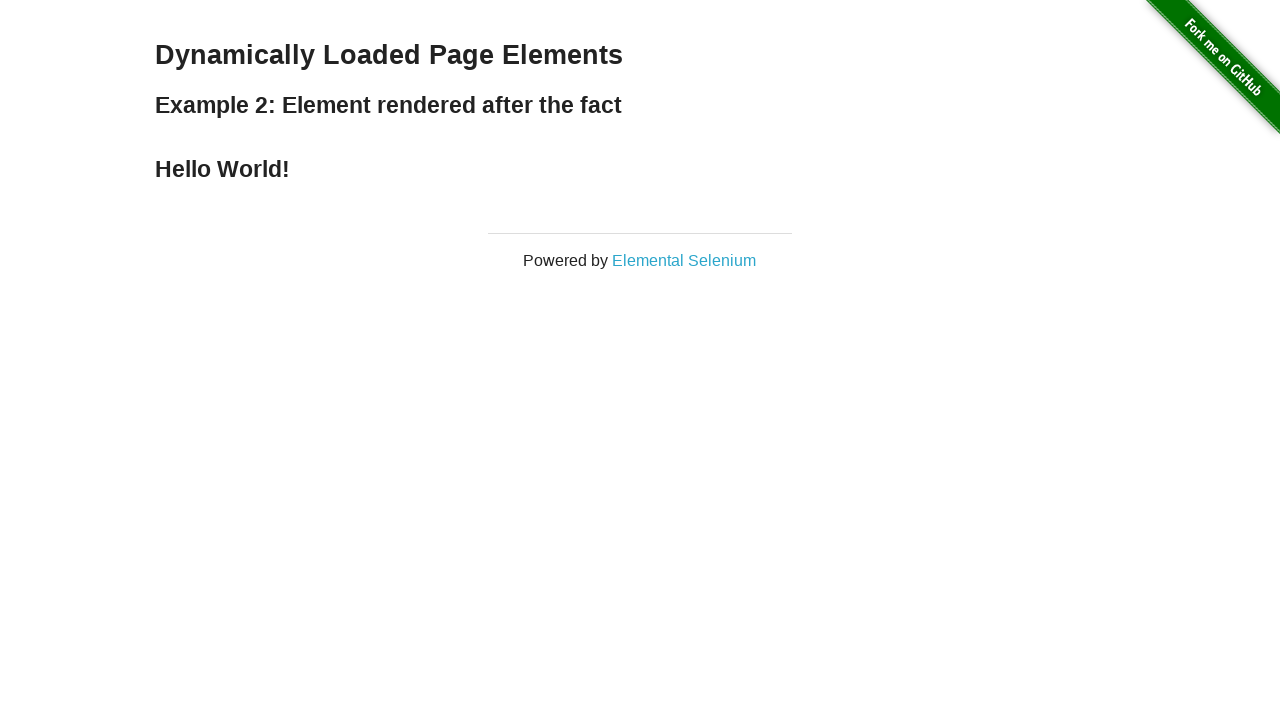